Tests clicking the Forms button on the main page and verifies navigation to the forms page

Starting URL: https://demoqa.com/

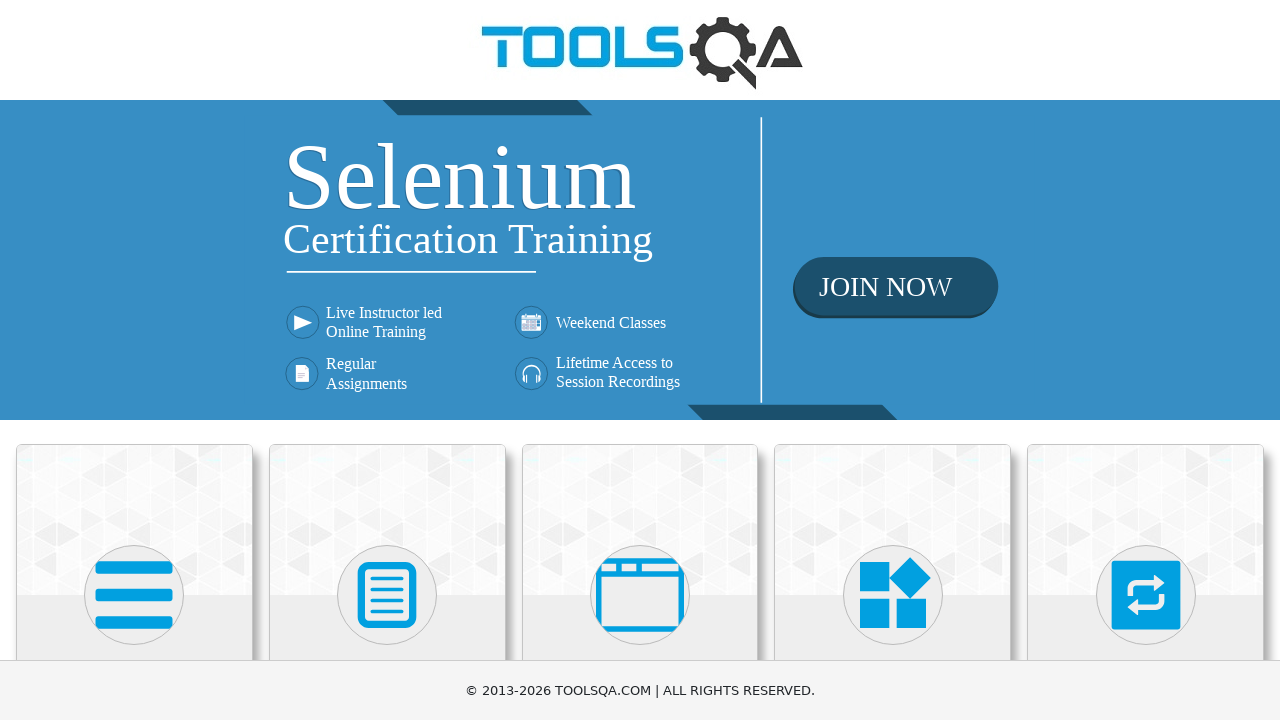

Clicked the Forms button on the main page at (387, 360) on xpath=//h5[text()='Forms']
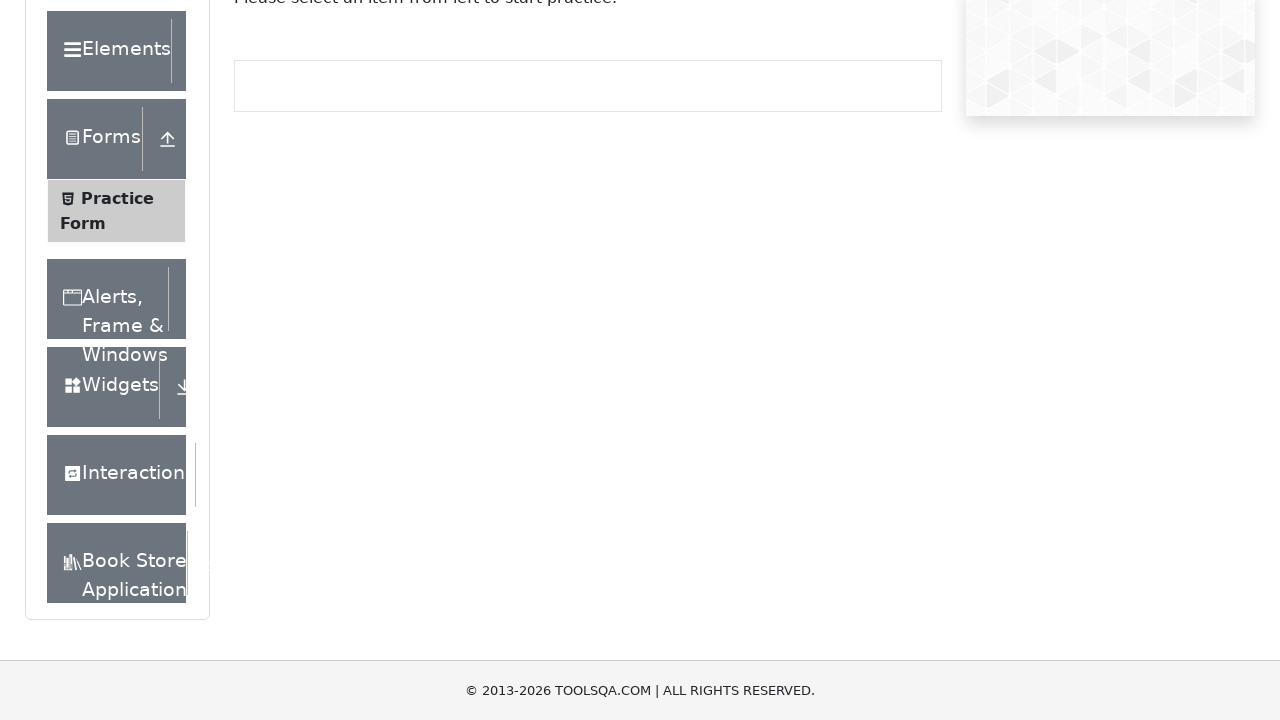

Verified successful navigation to the Forms page at https://demoqa.com/forms
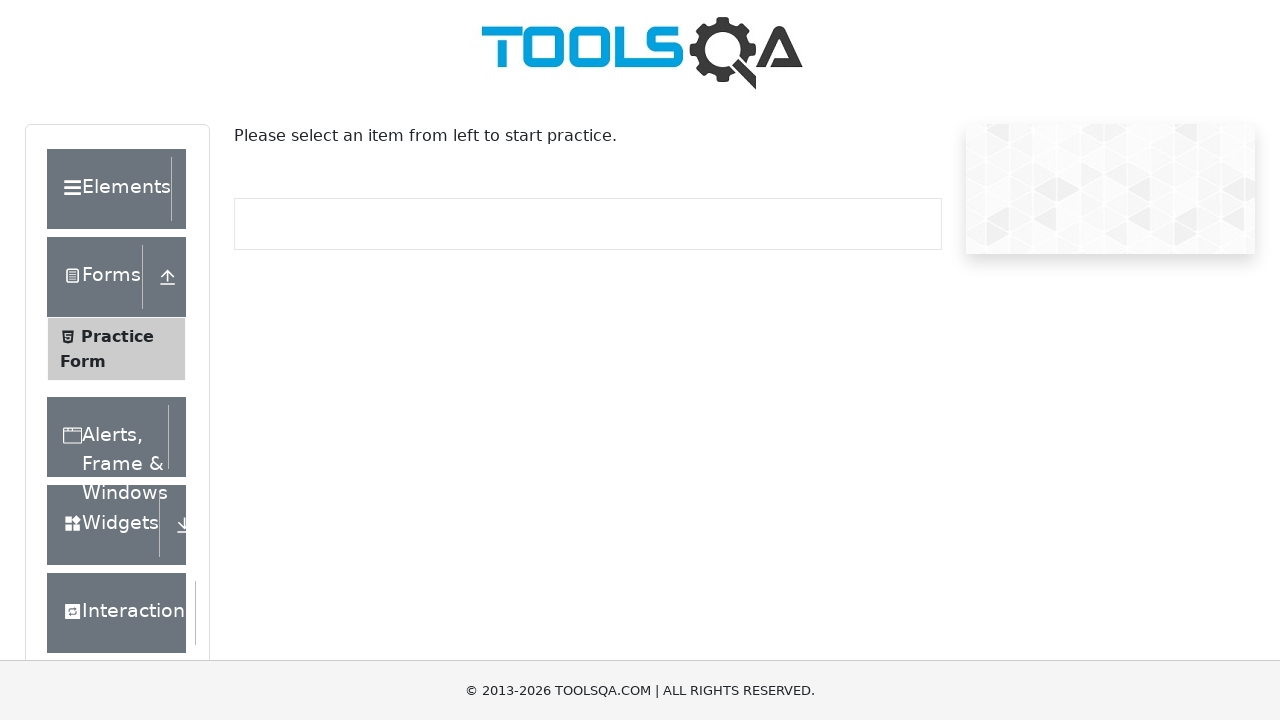

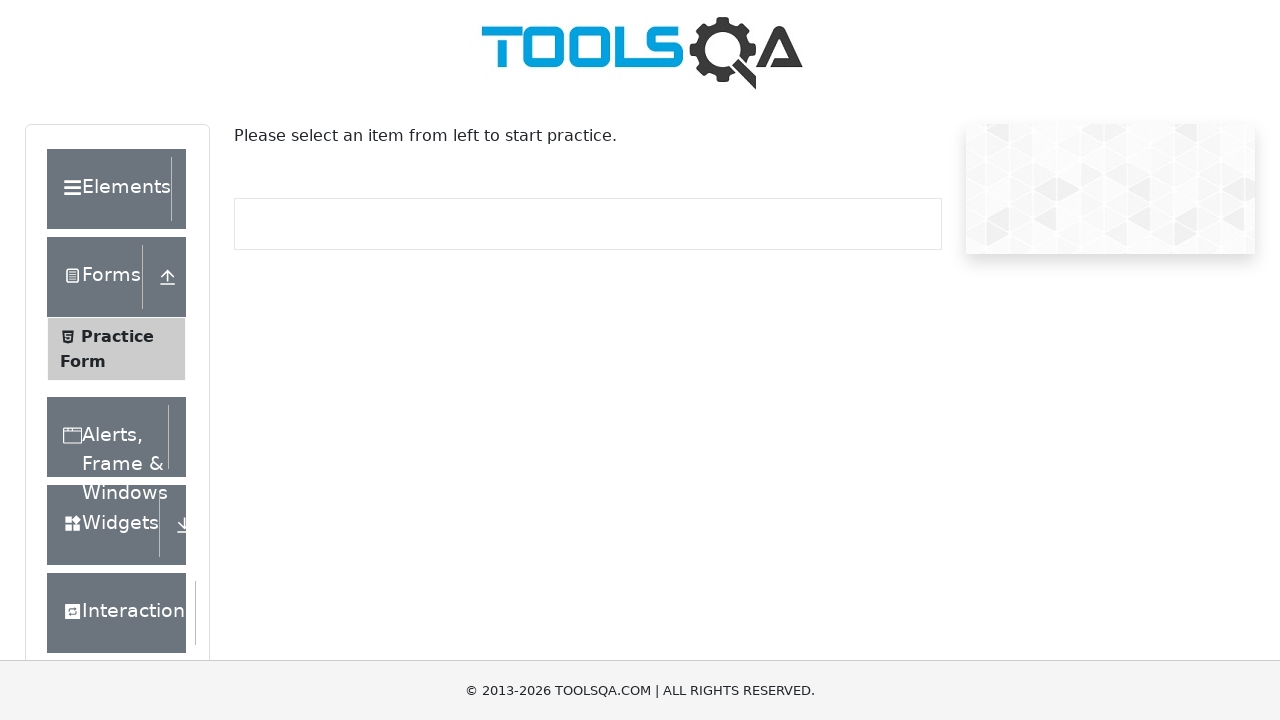